Tests that todo data persists after page reload

Starting URL: https://demo.playwright.dev/todomvc

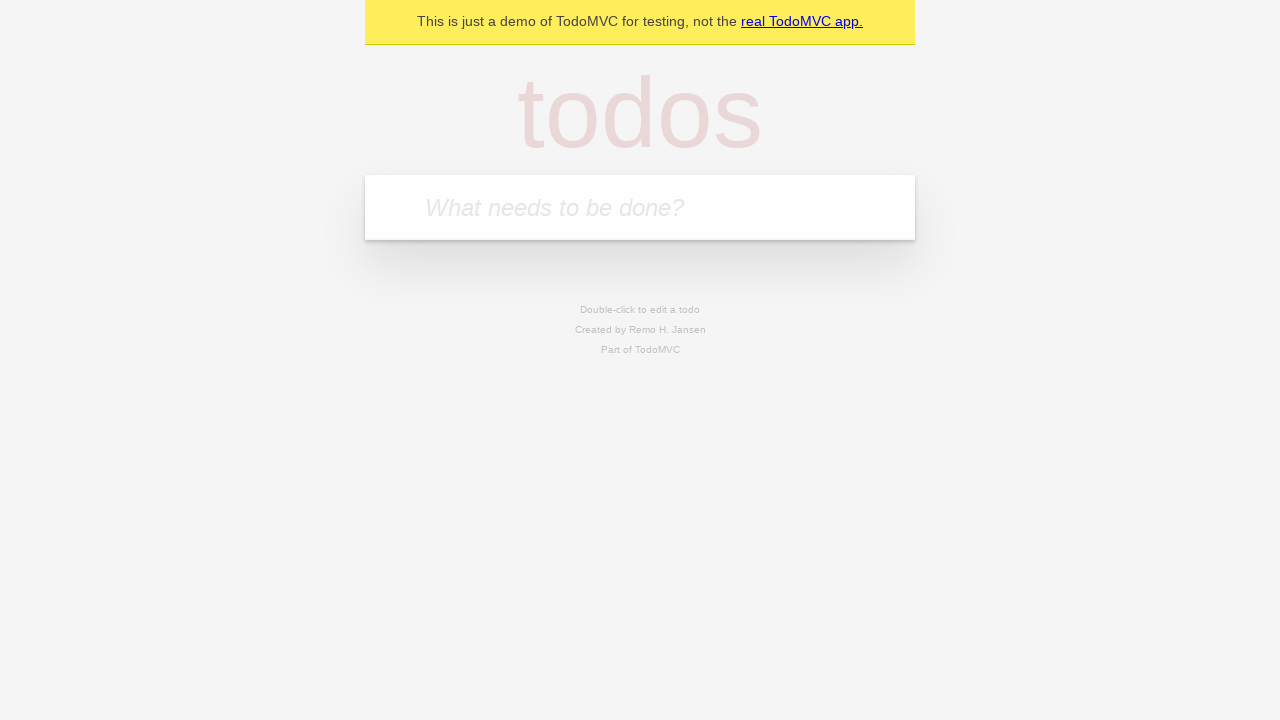

Filled todo input with 'buy some cheese' on internal:attr=[placeholder="What needs to be done?"i]
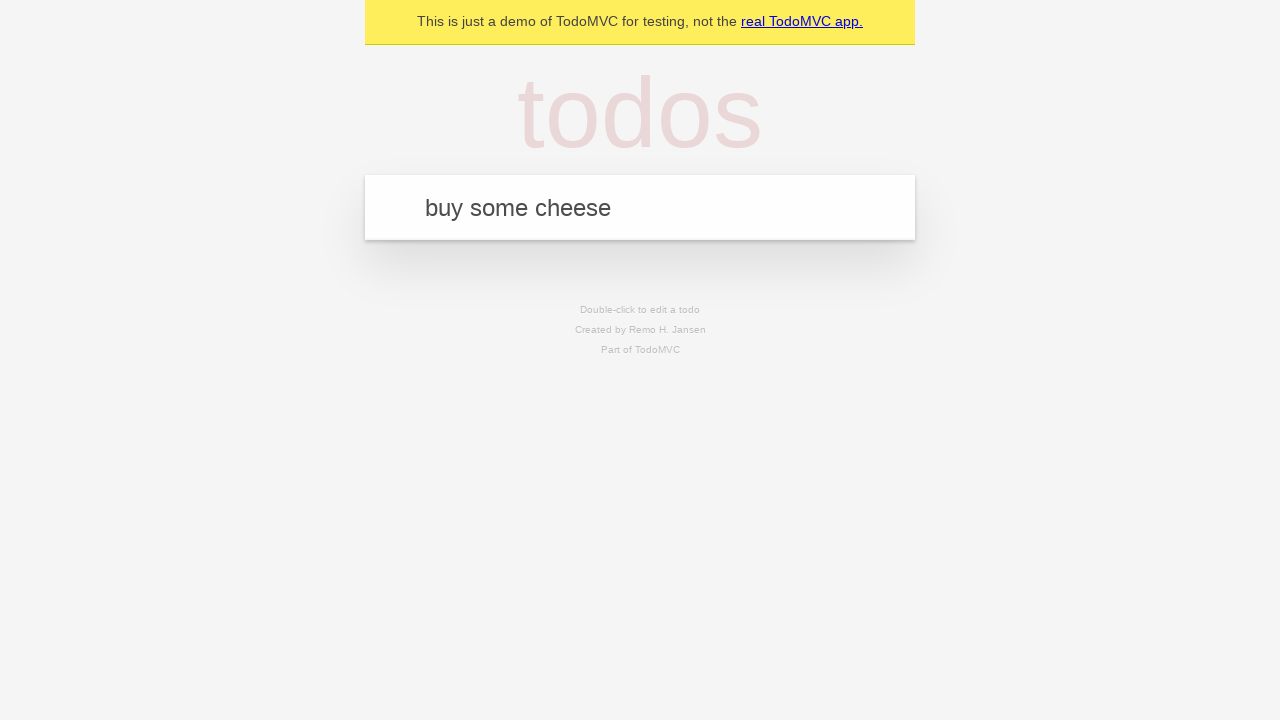

Pressed Enter to add first todo item on internal:attr=[placeholder="What needs to be done?"i]
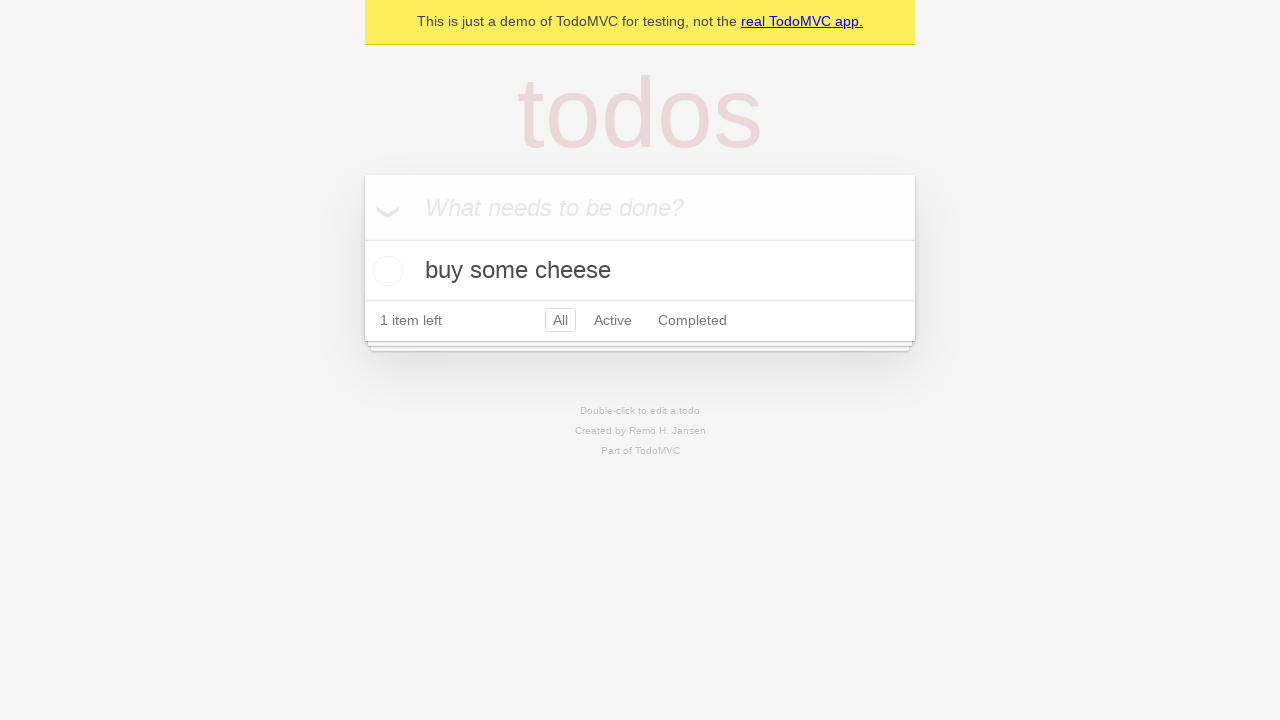

Filled todo input with 'feed the cat' on internal:attr=[placeholder="What needs to be done?"i]
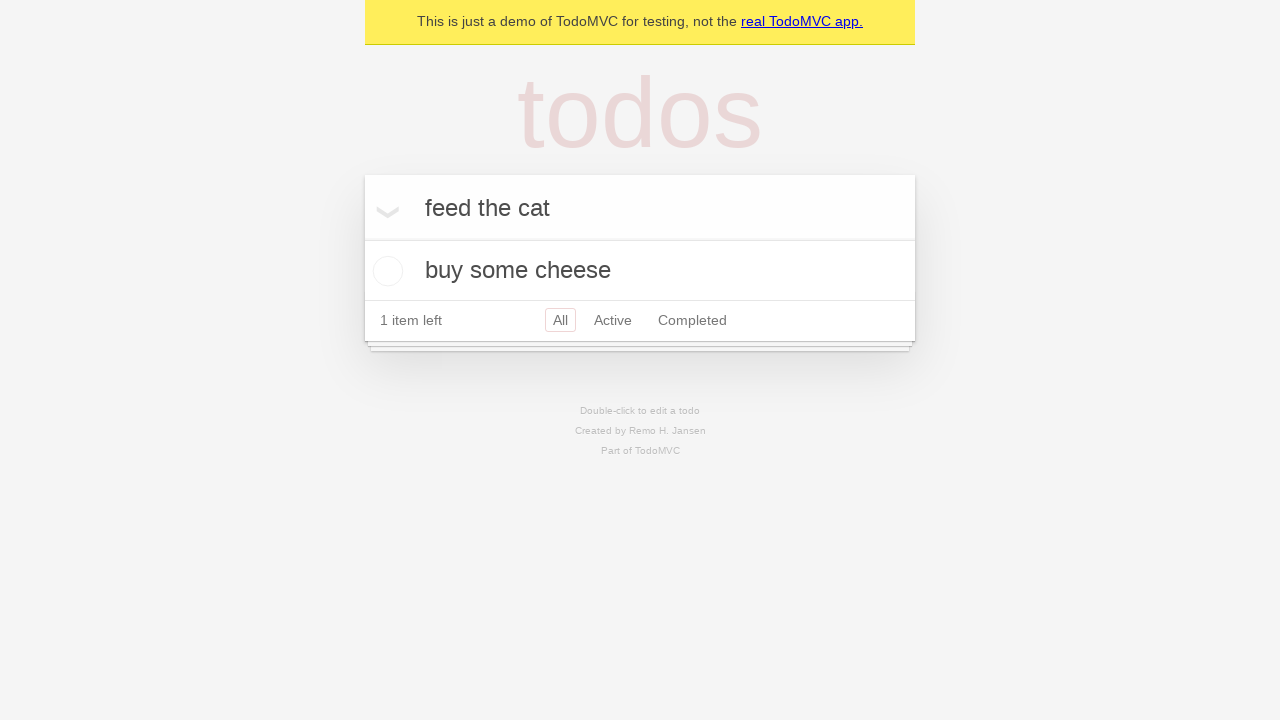

Pressed Enter to add second todo item on internal:attr=[placeholder="What needs to be done?"i]
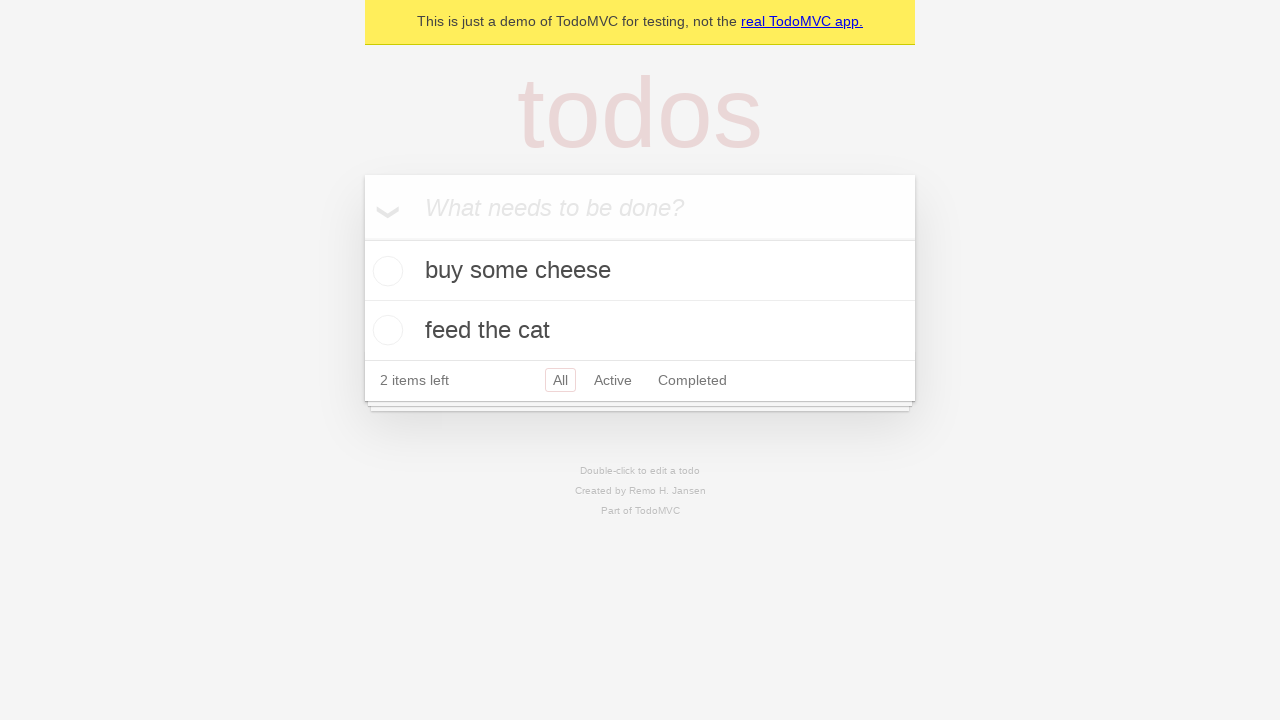

Checked first todo item checkbox at (385, 271) on internal:testid=[data-testid="todo-item"s] >> nth=0 >> internal:role=checkbox
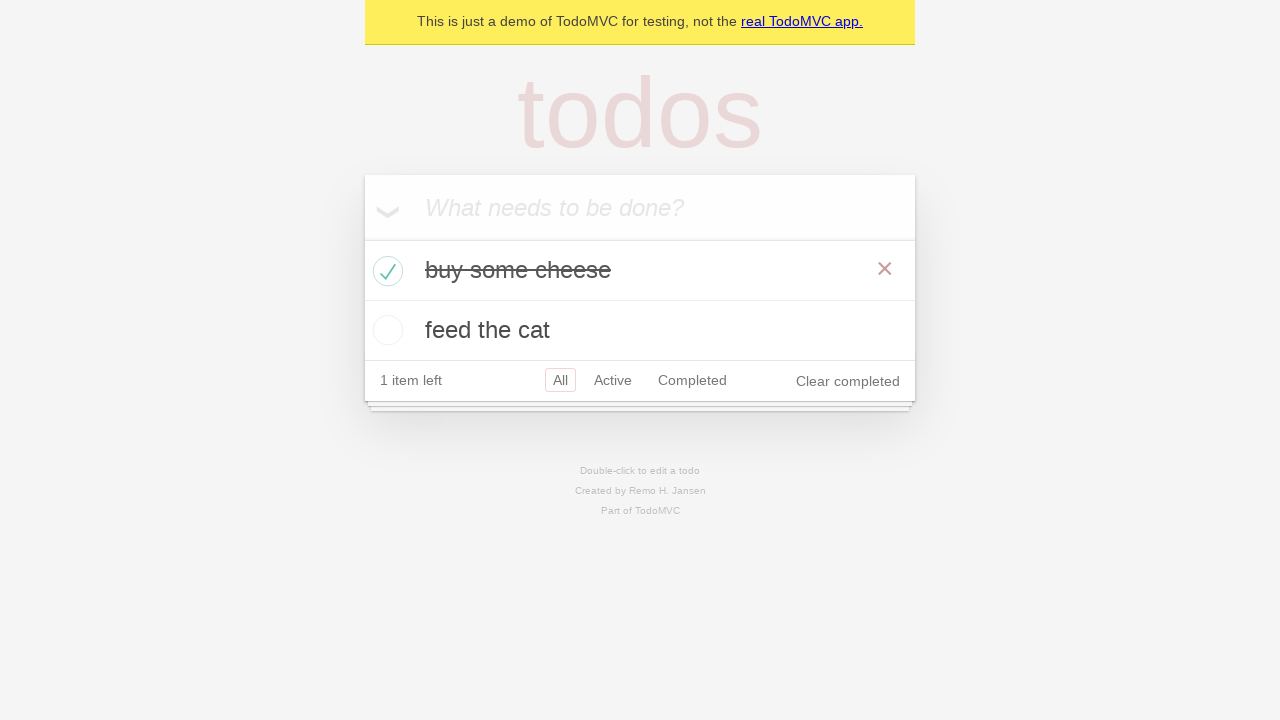

Reloaded the page
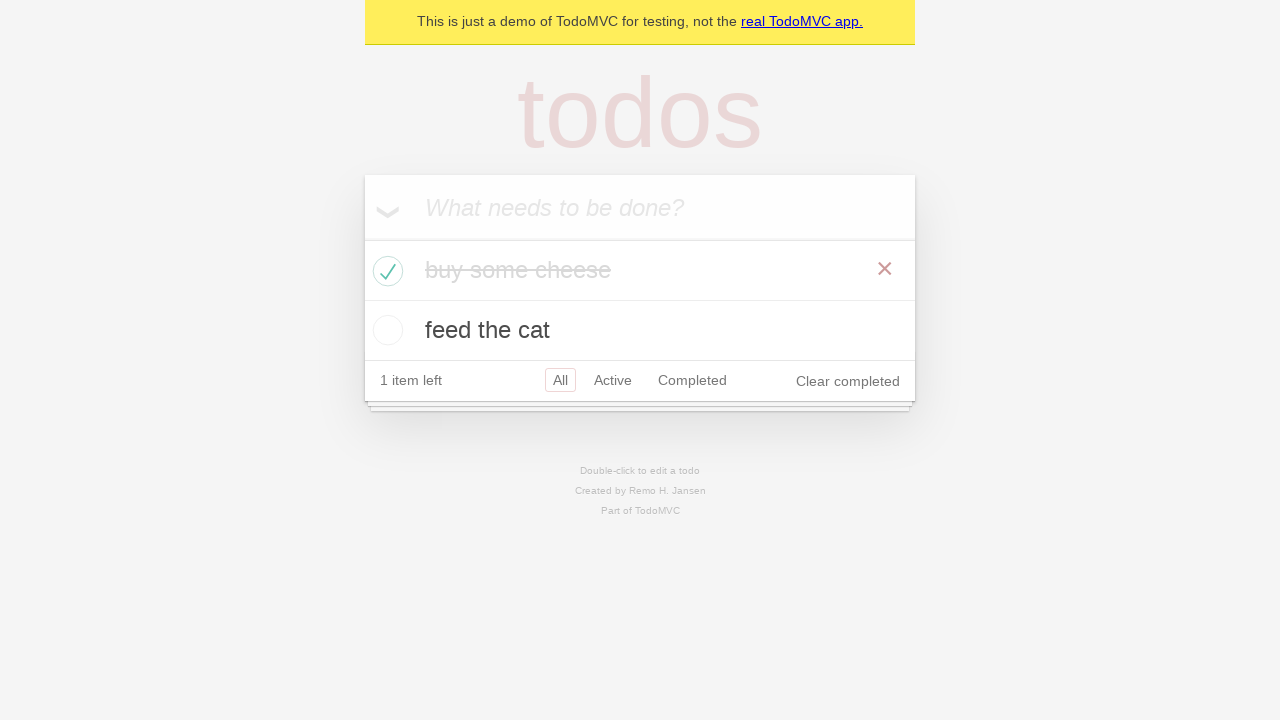

Waited for todo items to load after page reload
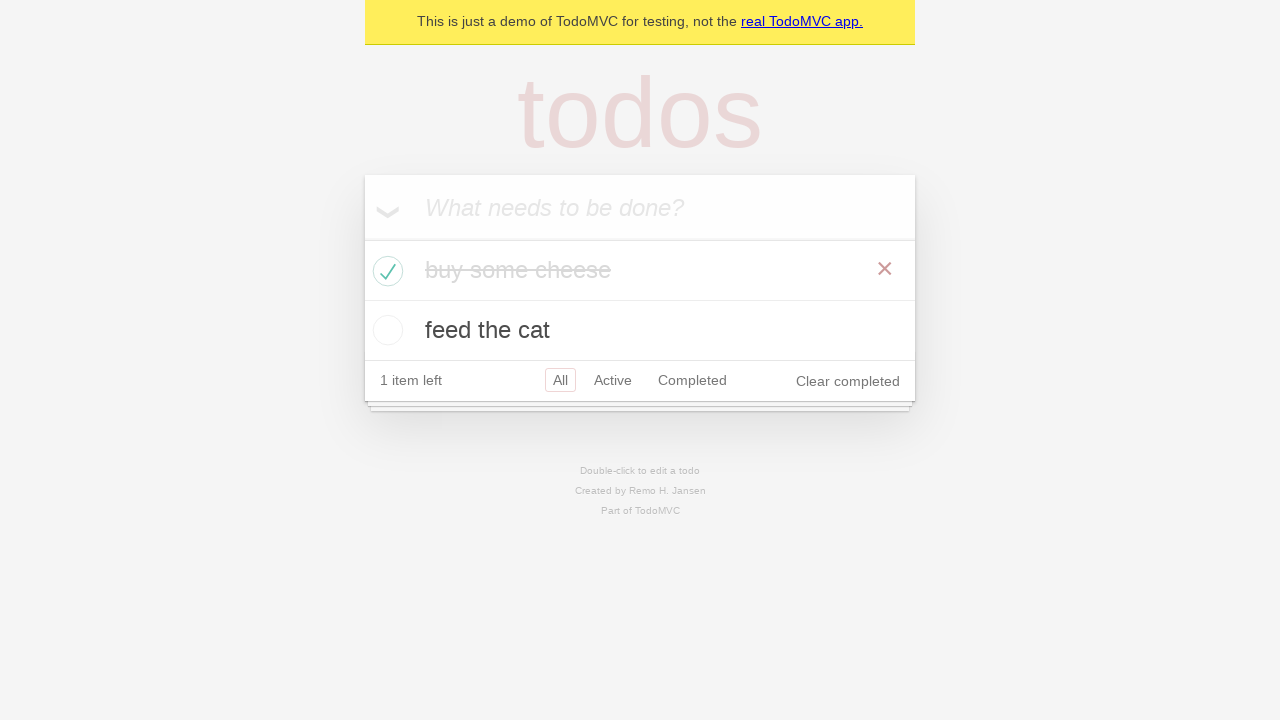

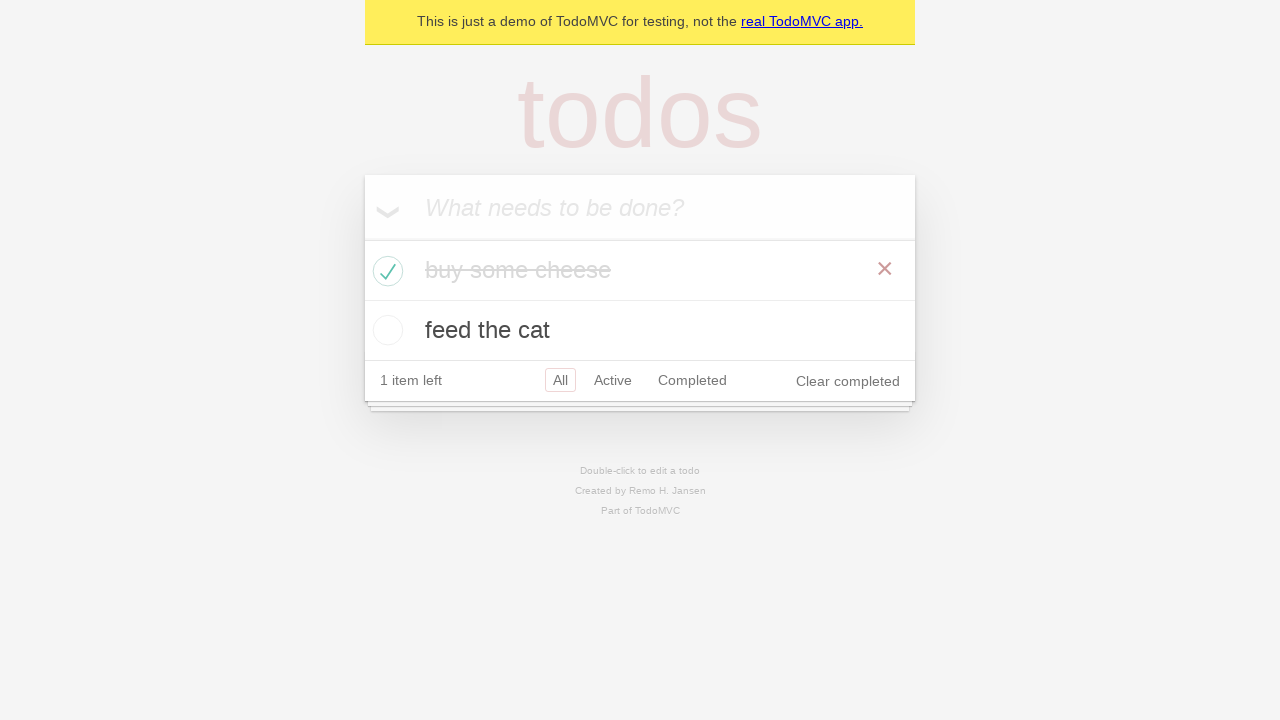